Tests DuckDuckGo search functionality by entering a search query and verifying the page title updates correctly

Starting URL: https://duckduckgo.com/

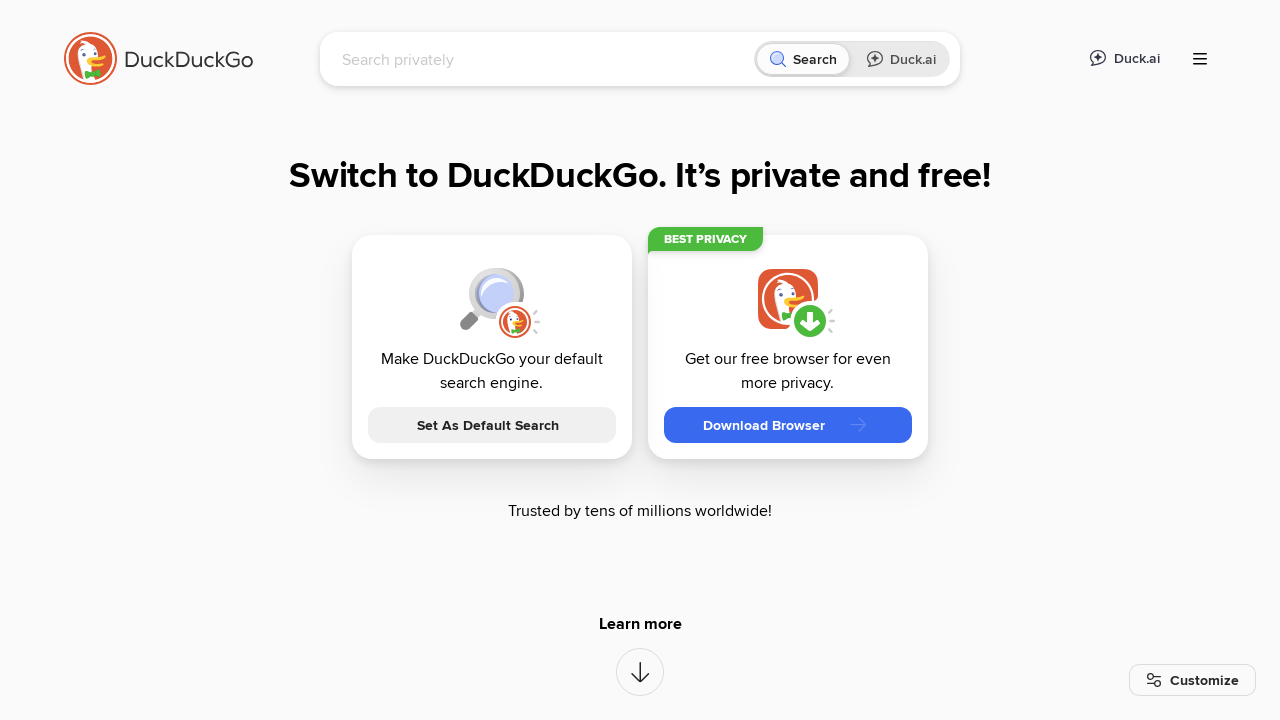

Filled search field with 'banana' on input[name='q']
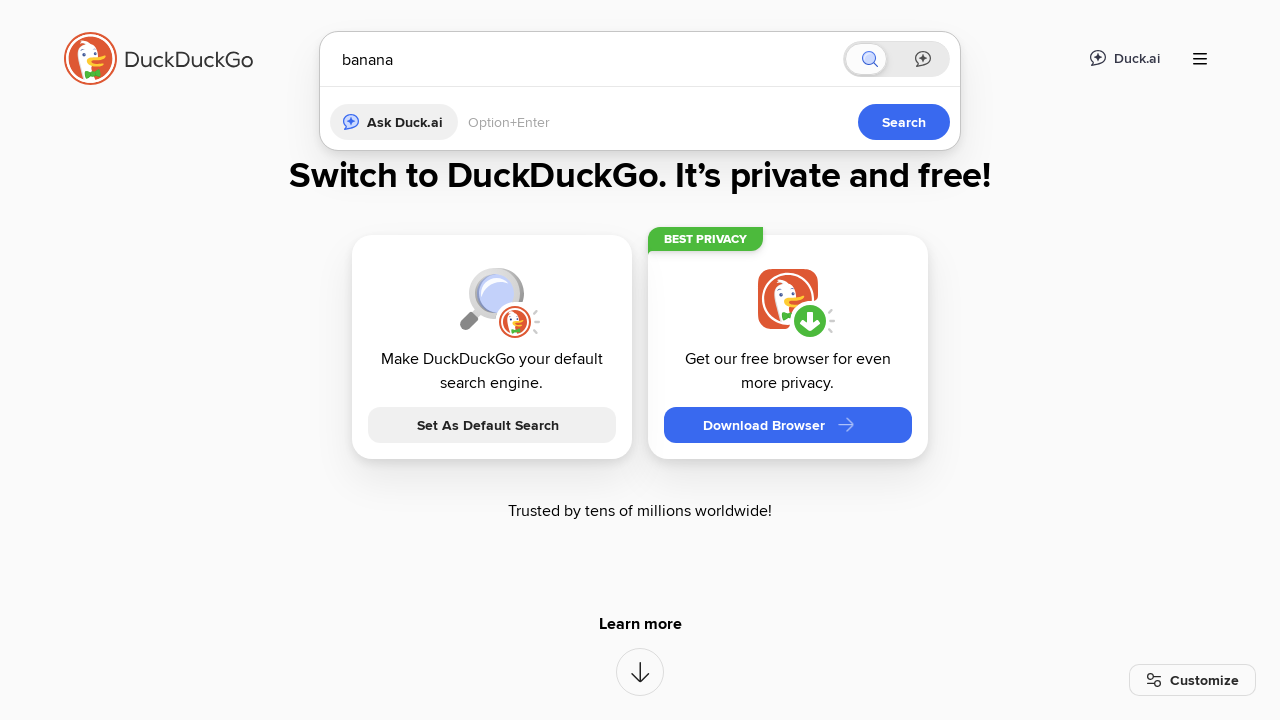

Pressed Enter to submit search query on input[name='q']
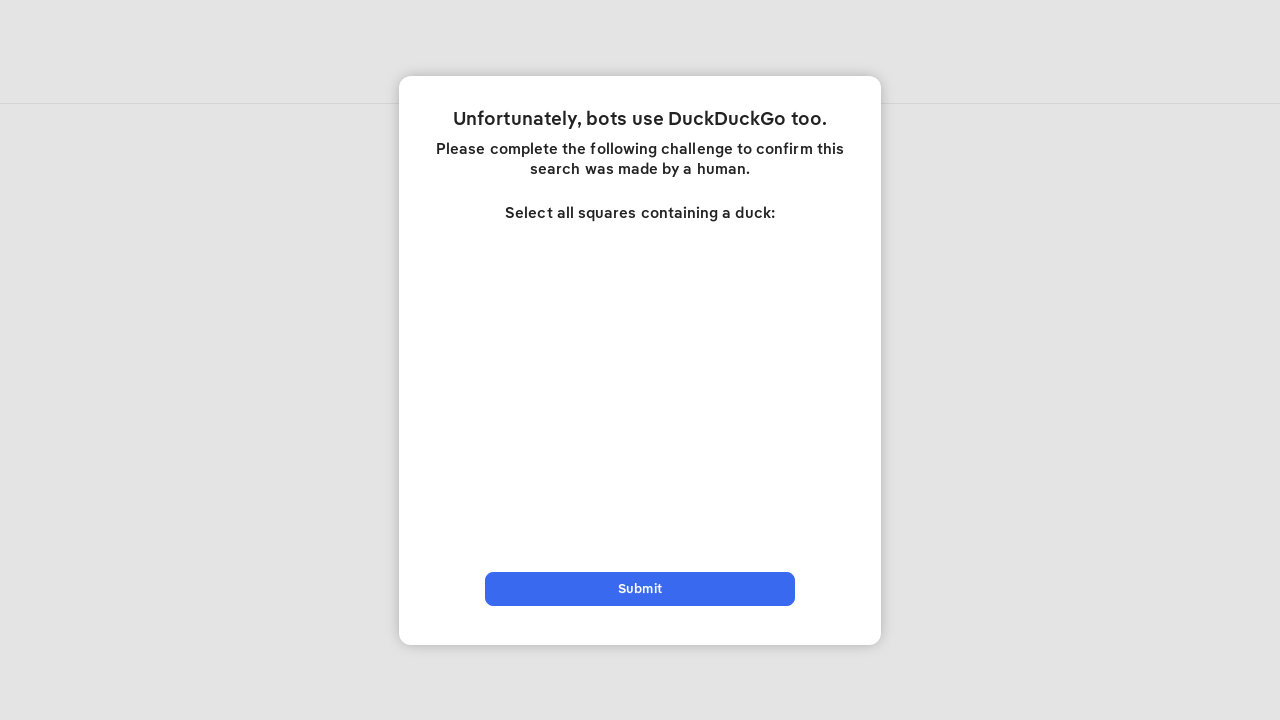

Verified page title updated to 'banana at DuckDuckGo'
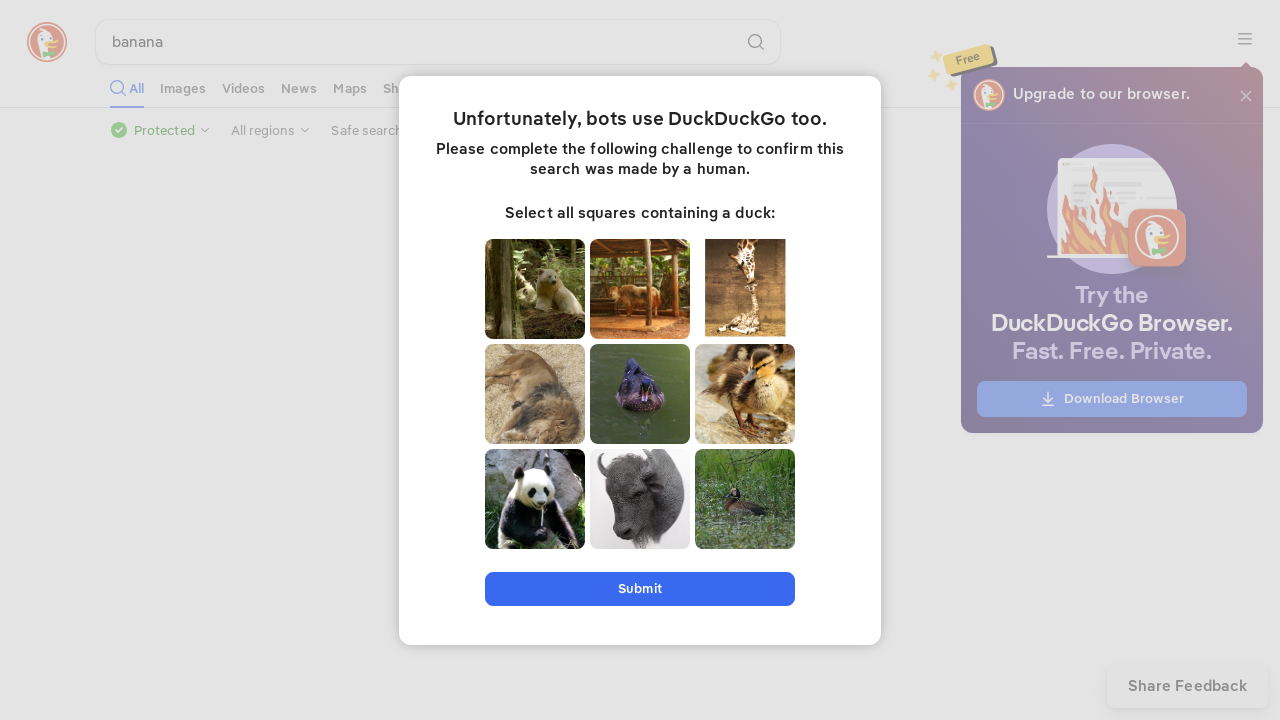

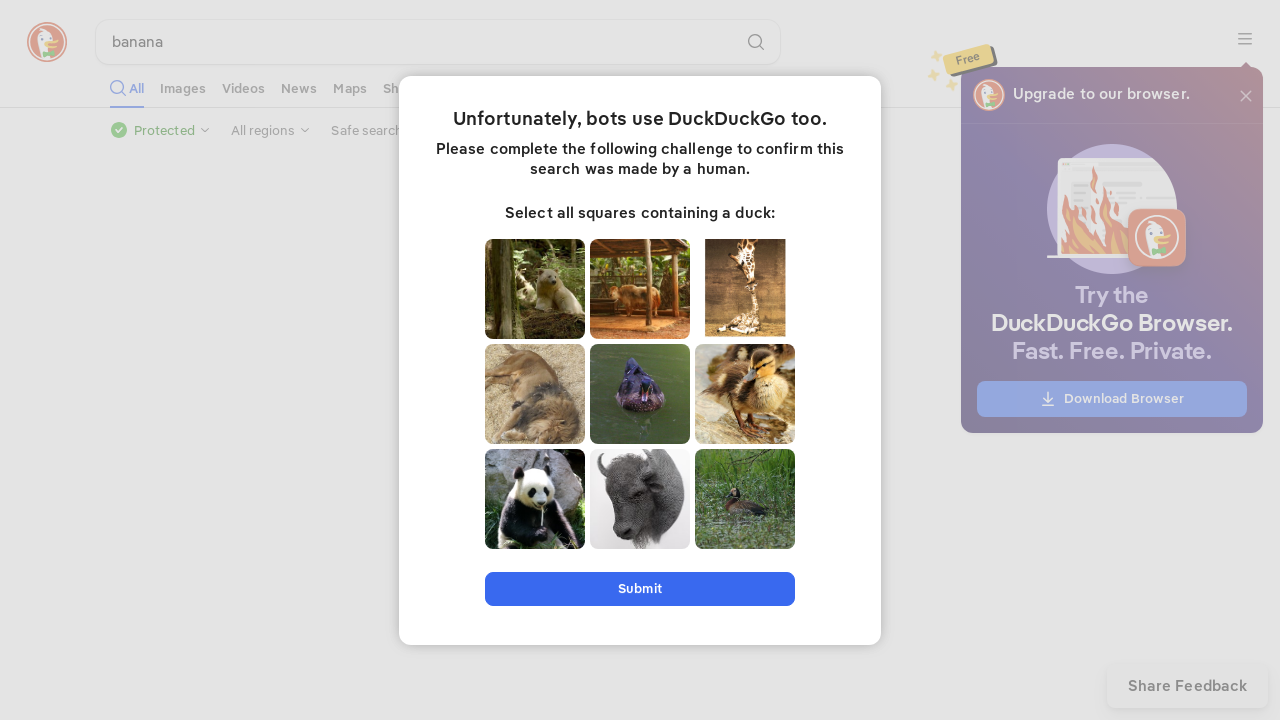